Tests dropdown selection functionality by selecting various options from multiple dropdown menus including fruits, country, language, and superhero selections

Starting URL: https://letcode.in/dropdowns

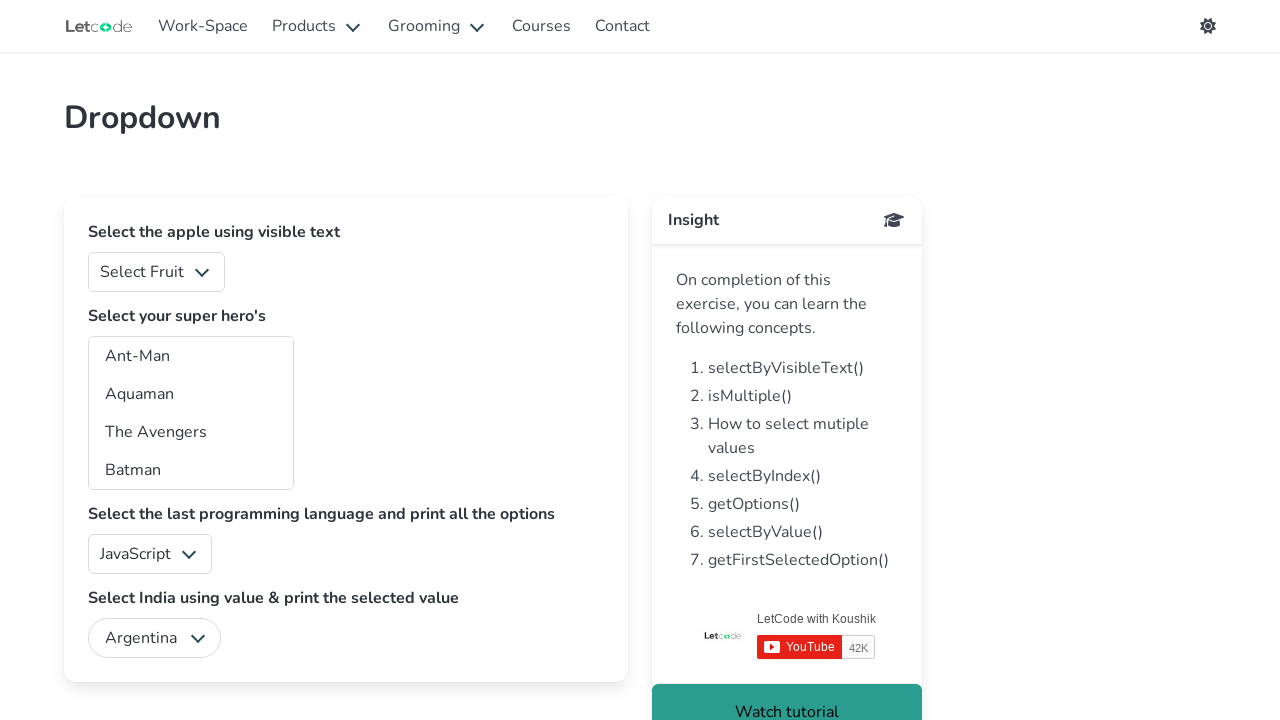

Selected 'Orange' from fruits dropdown on select#fruits
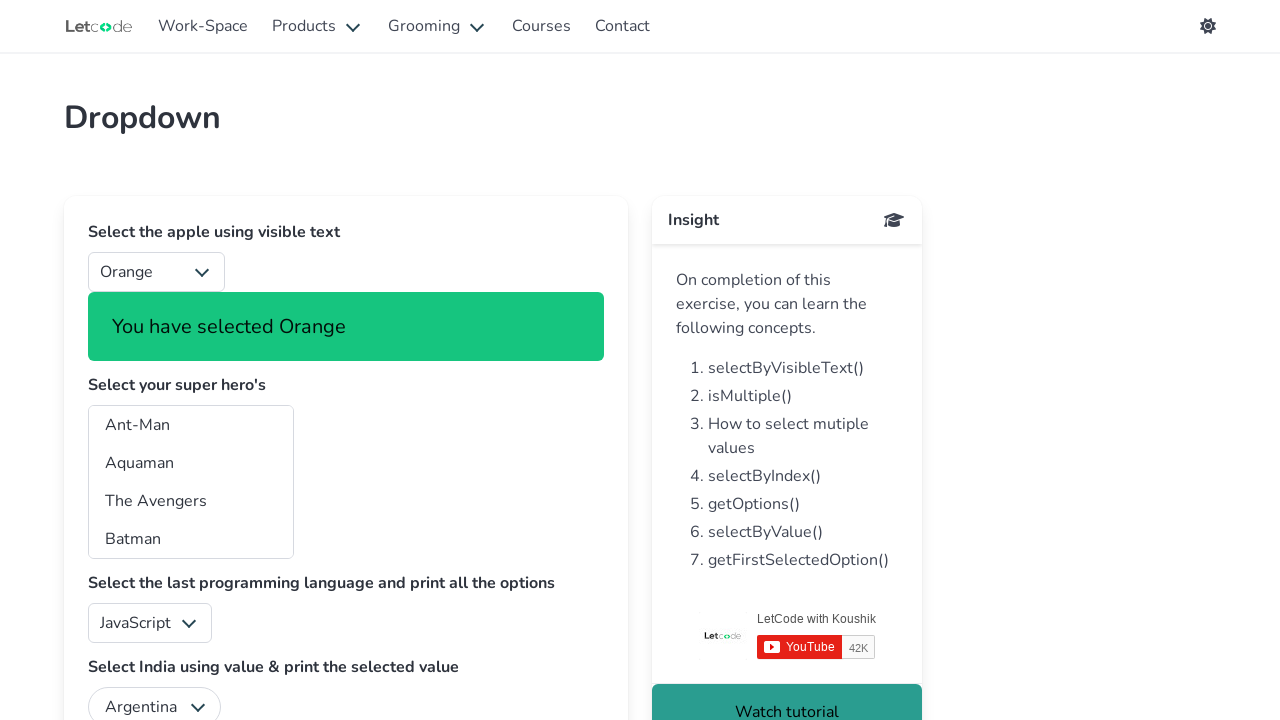

Selected 'India' from country dropdown on select#country
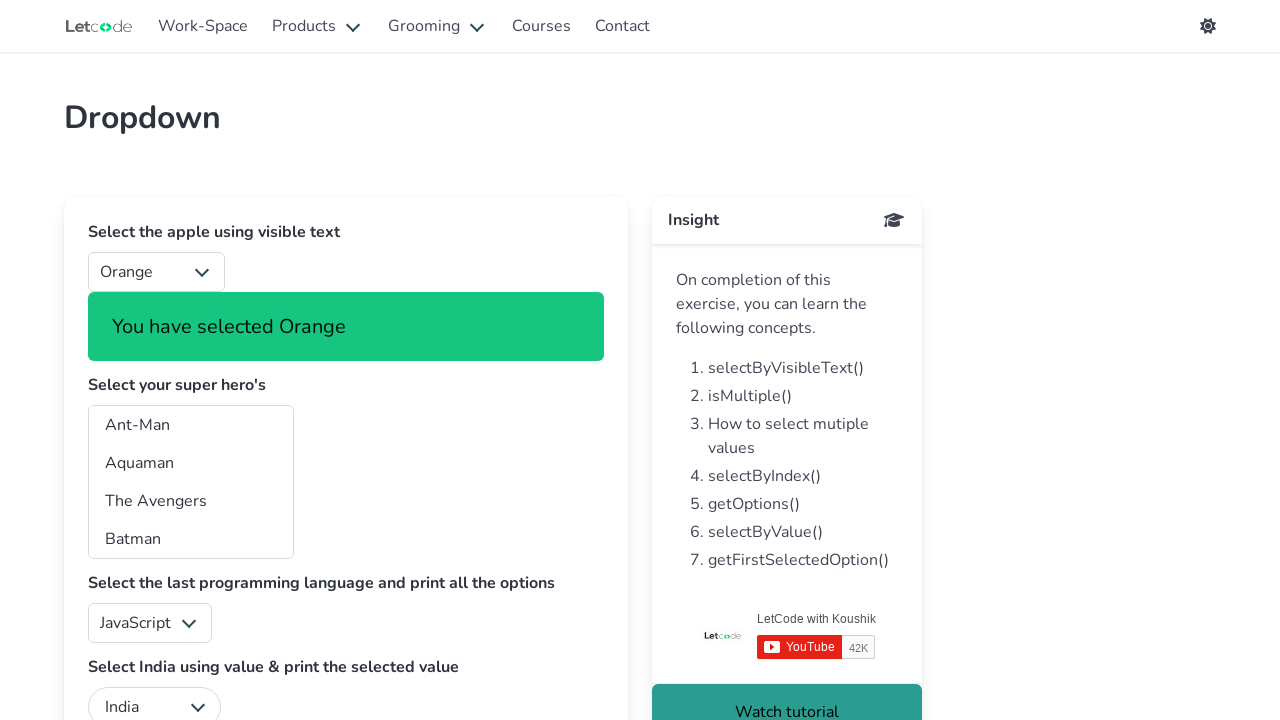

Selected 'Python' from language dropdown on select#lang
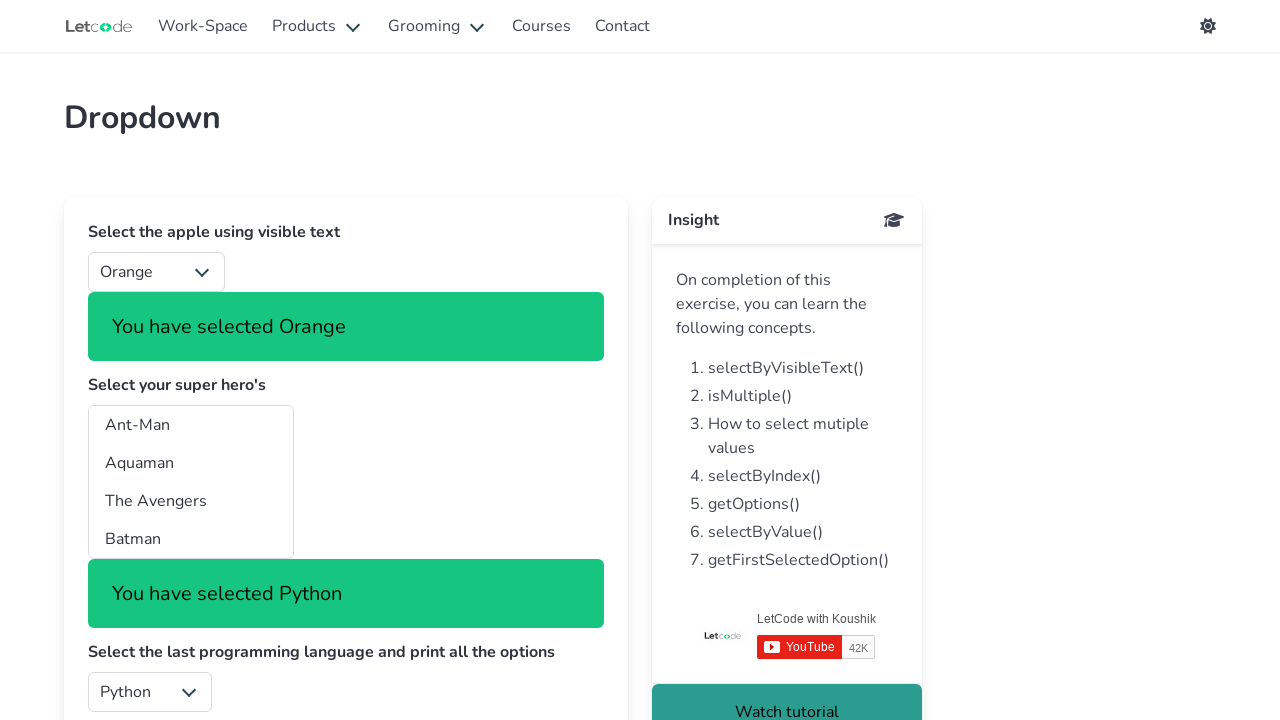

Selected superhero at index 5 from multi-select dropdown on select#superheros
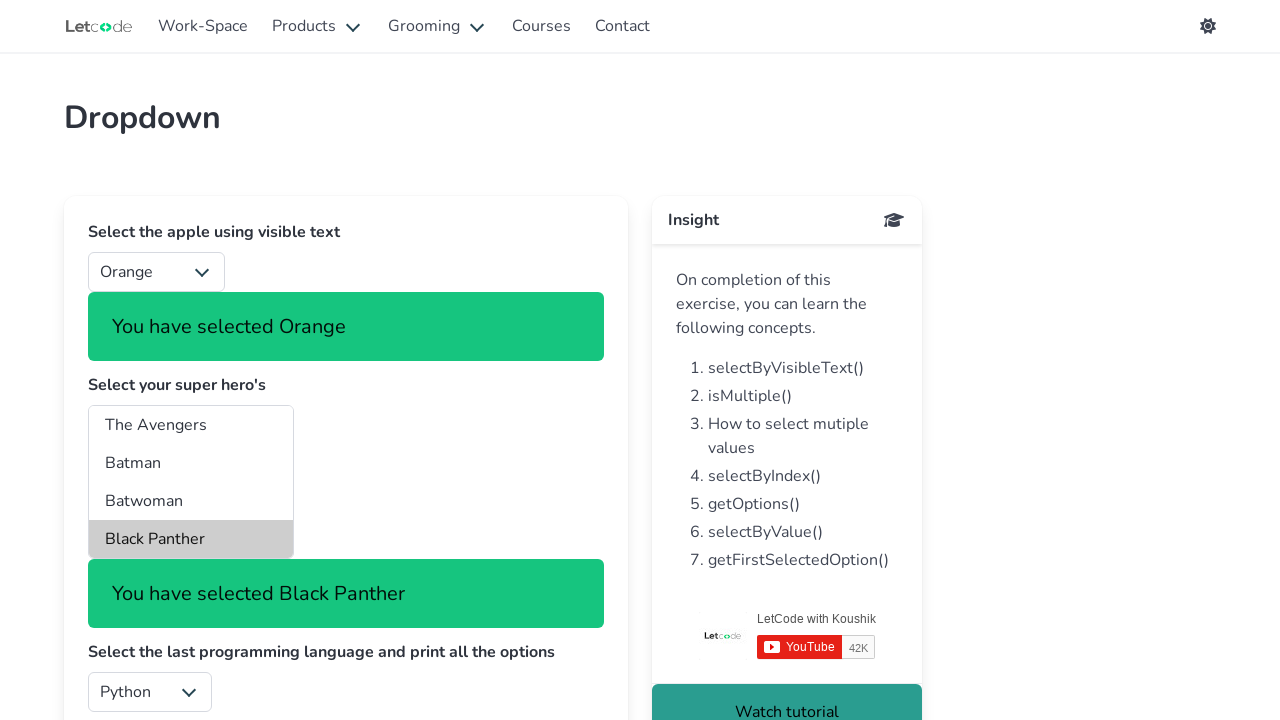

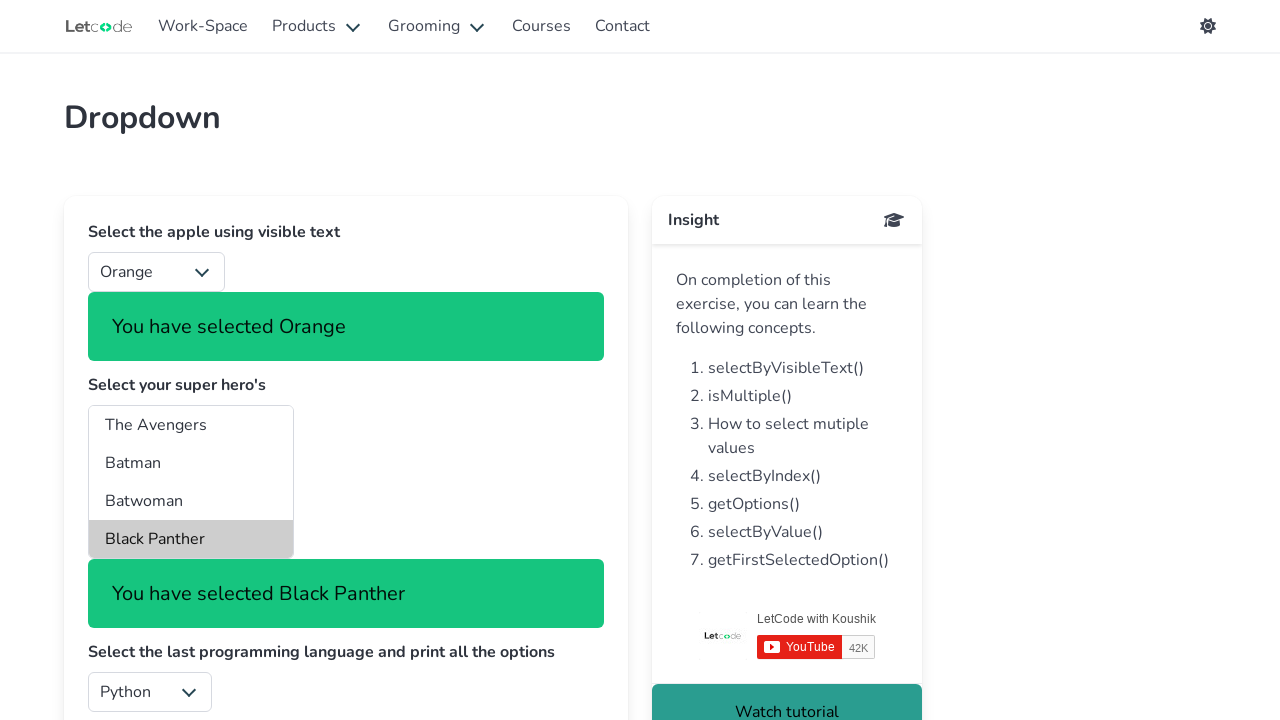